Tests JavaScript prompt dialog by dismissing it without entering text, then verifying the result shows null.

Starting URL: https://the-internet.herokuapp.com/javascript_alerts

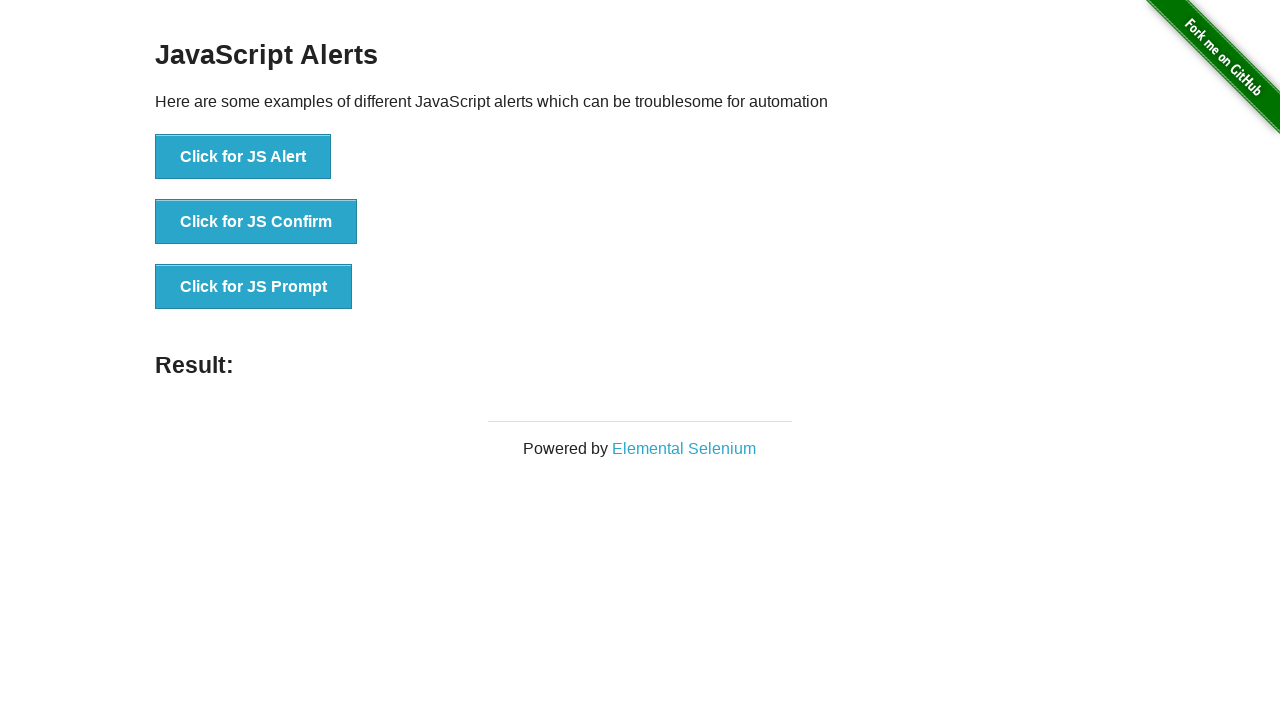

Set up dialog handler to dismiss prompts
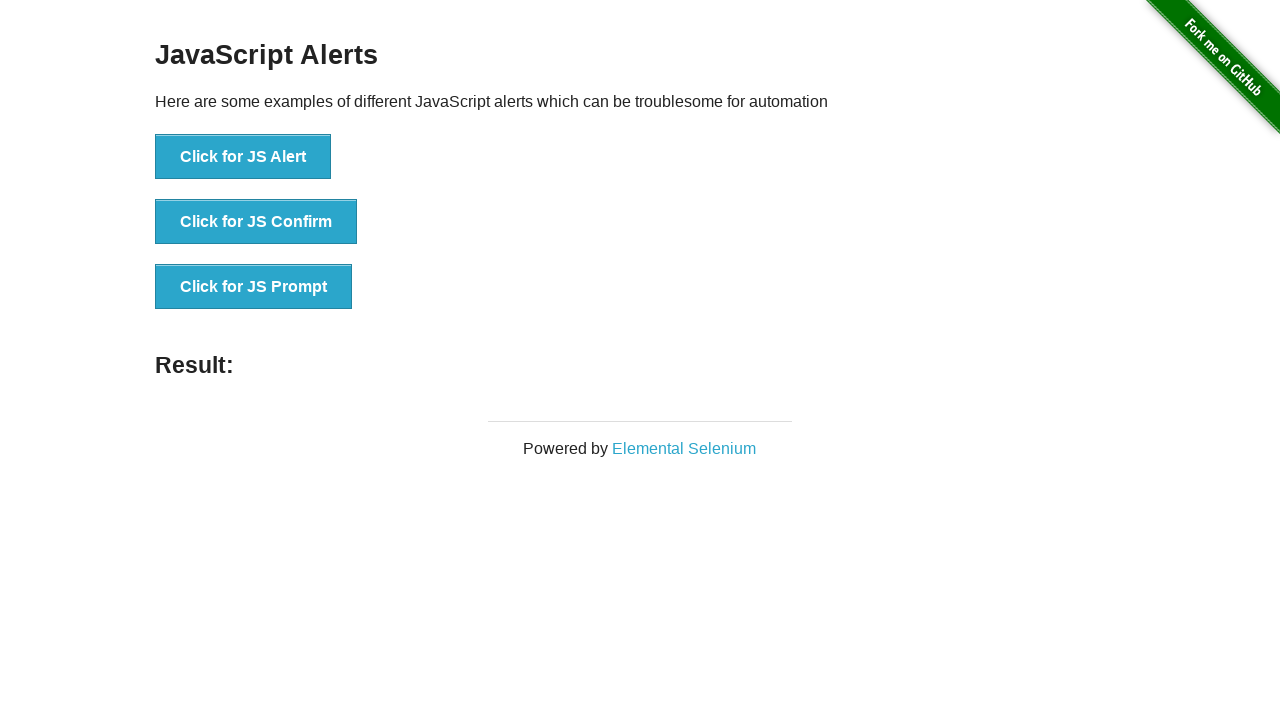

Clicked the JS Prompt button to trigger dialog at (254, 287) on button[onclick="jsPrompt()"]
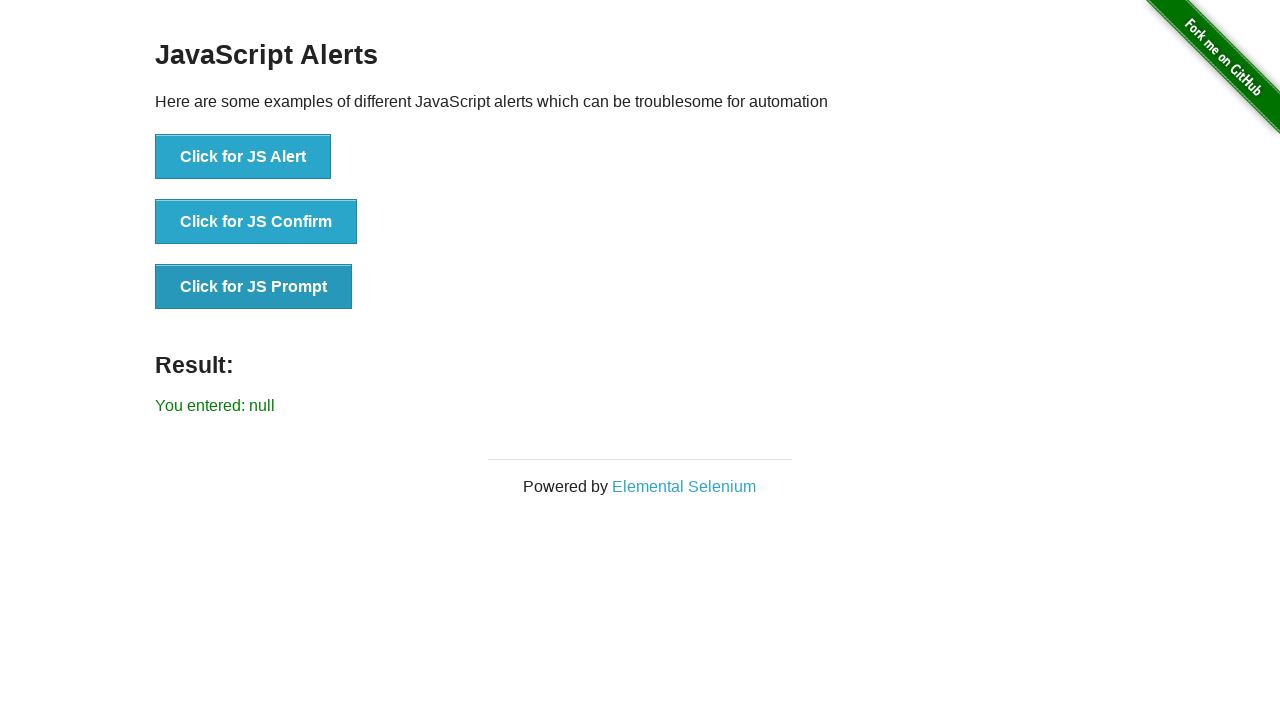

Waited for result element to appear
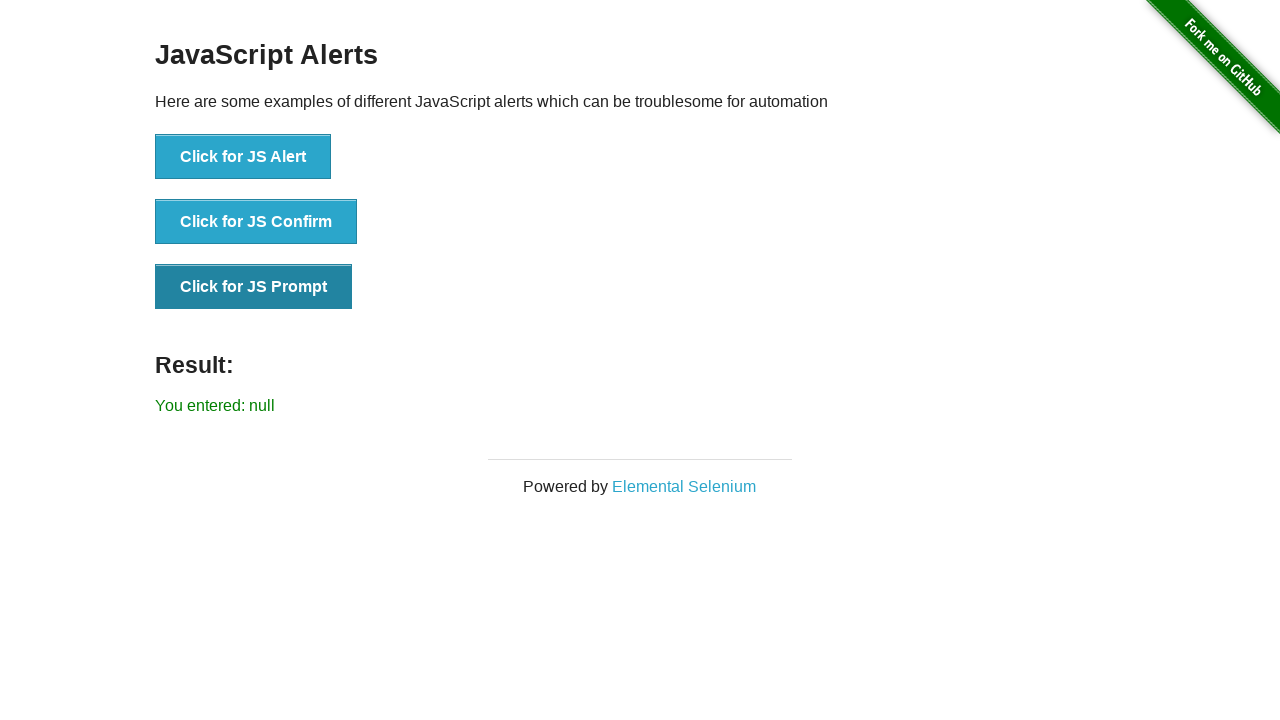

Verified that dismissing prompt resulted in null value
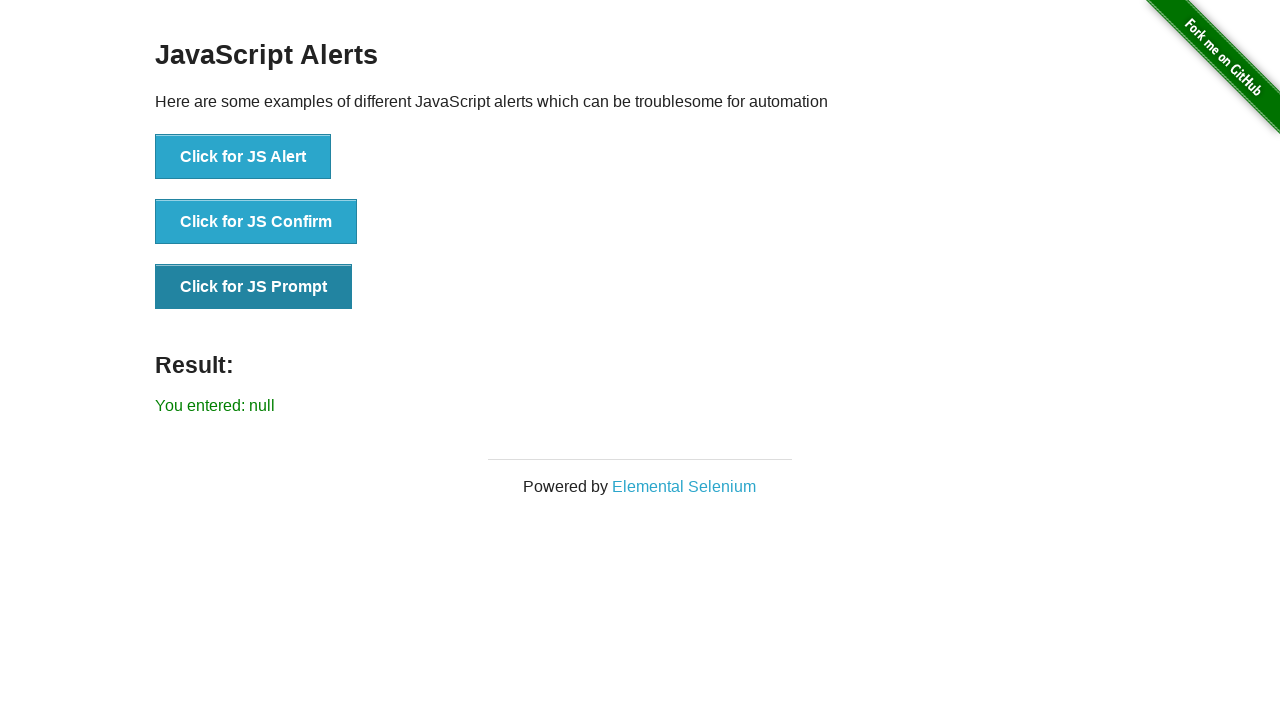

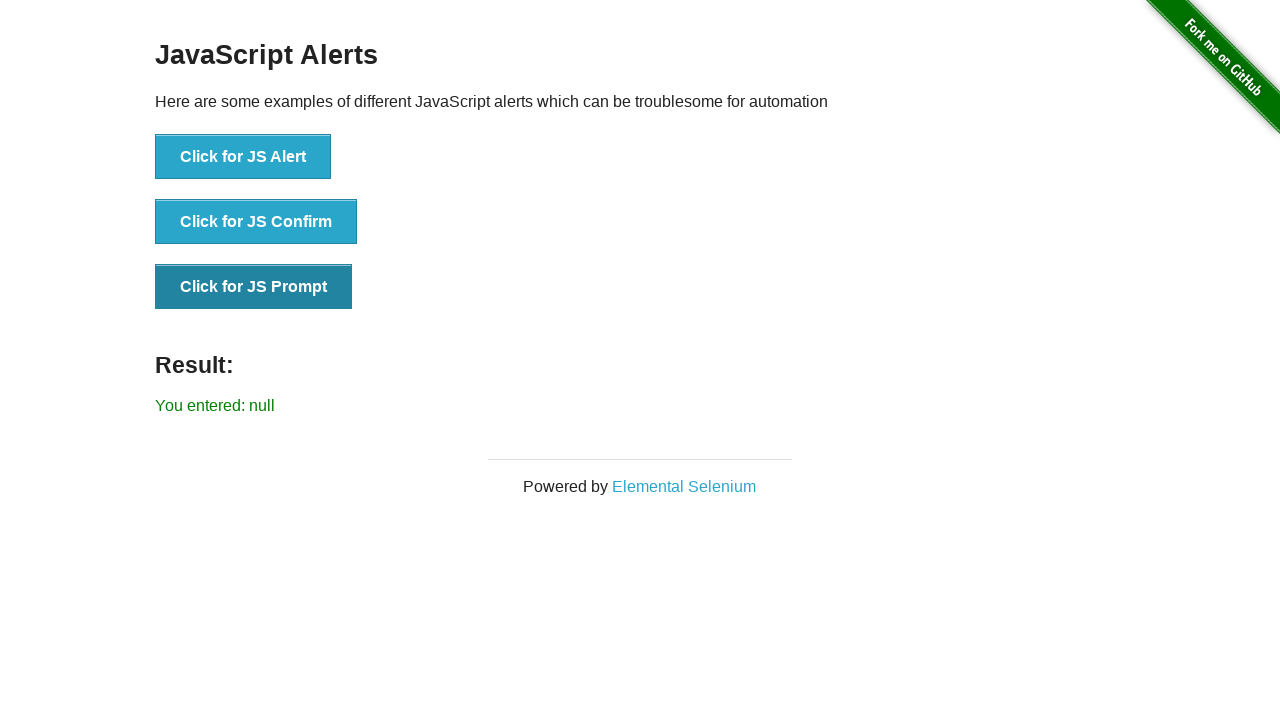